Tests the search filter functionality on a vegetable offers page by searching for "Rice" and verifying the filtered results

Starting URL: https://rahulshettyacademy.com/greenkart/#/offers

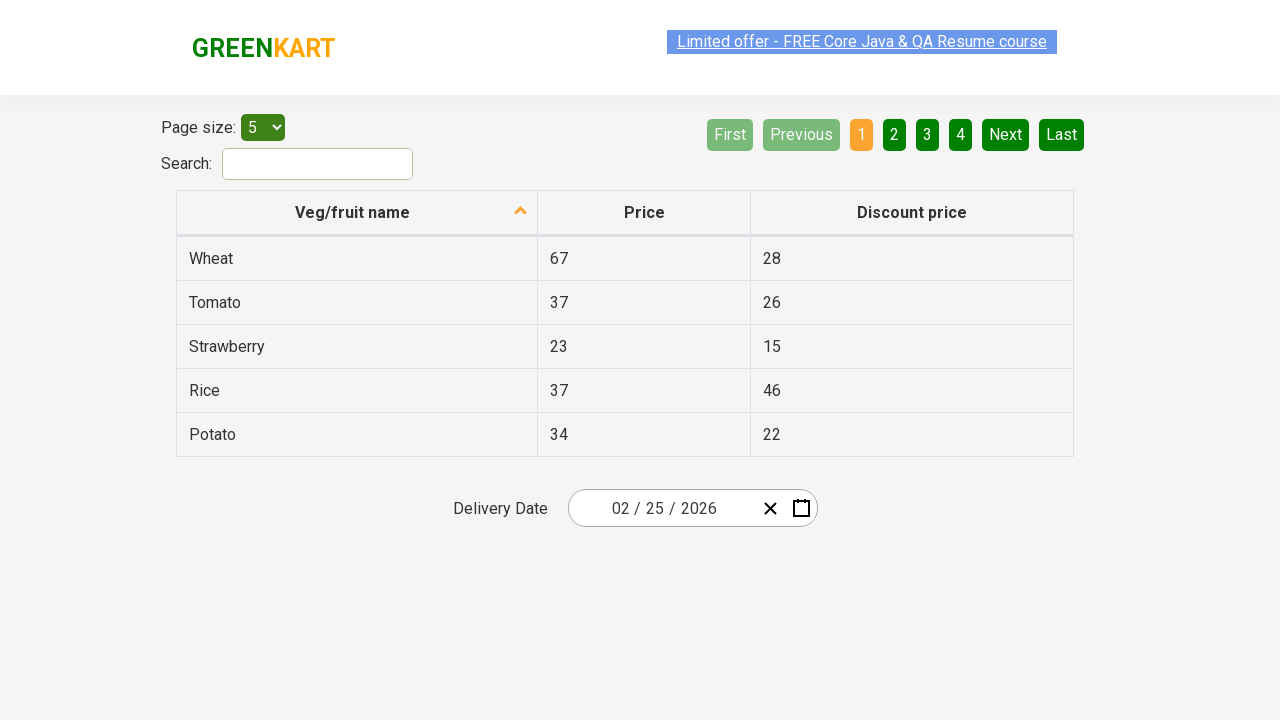

Filled search field with 'Rice' on #search-field
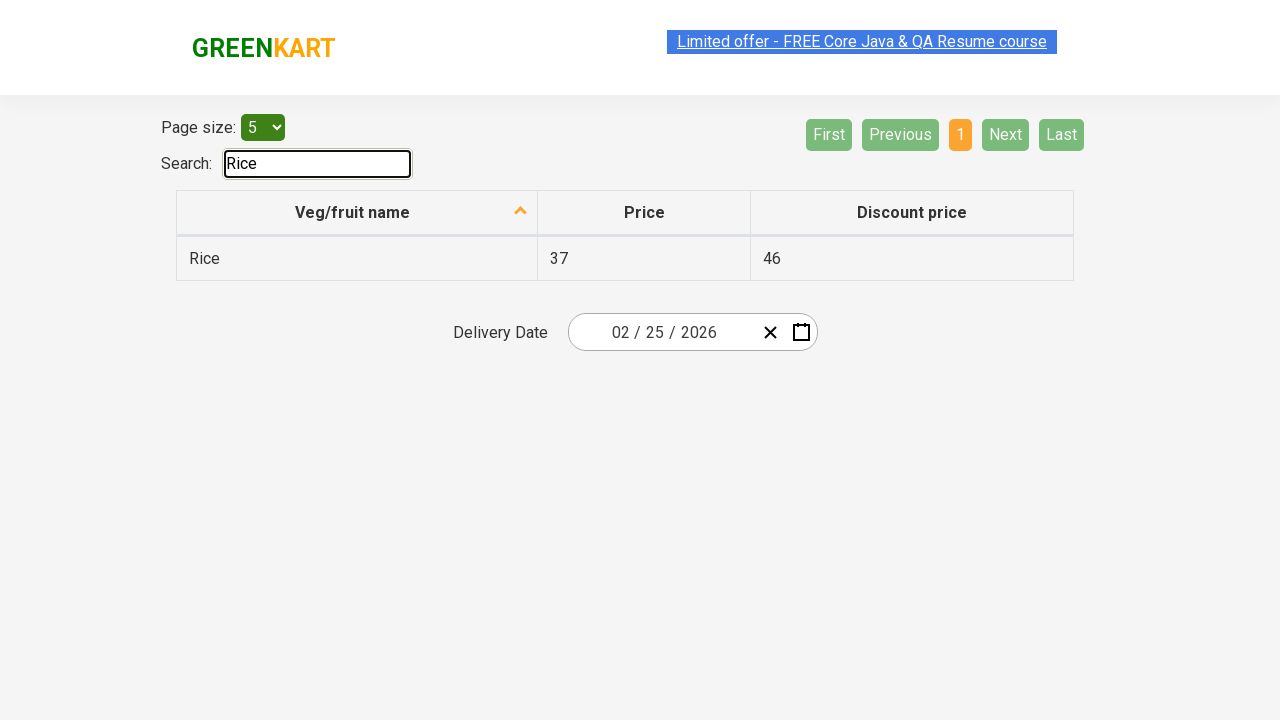

Waited for filter to apply
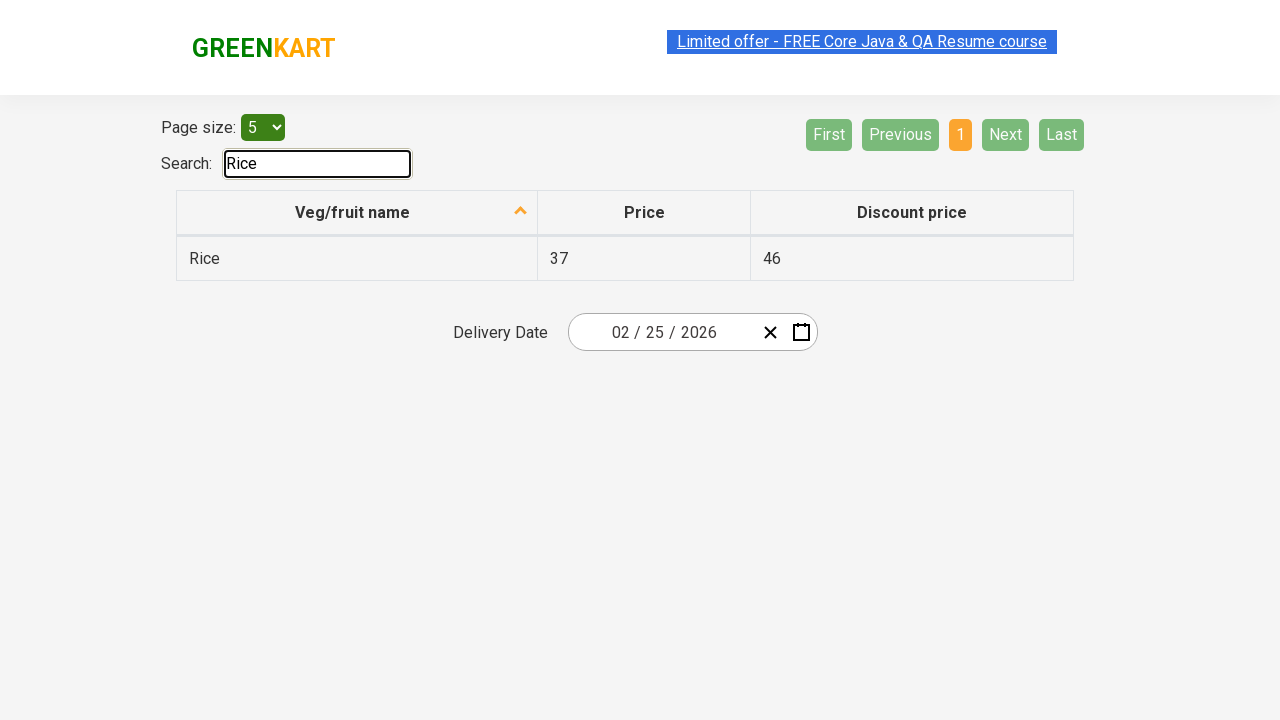

Retrieved filtered items from table
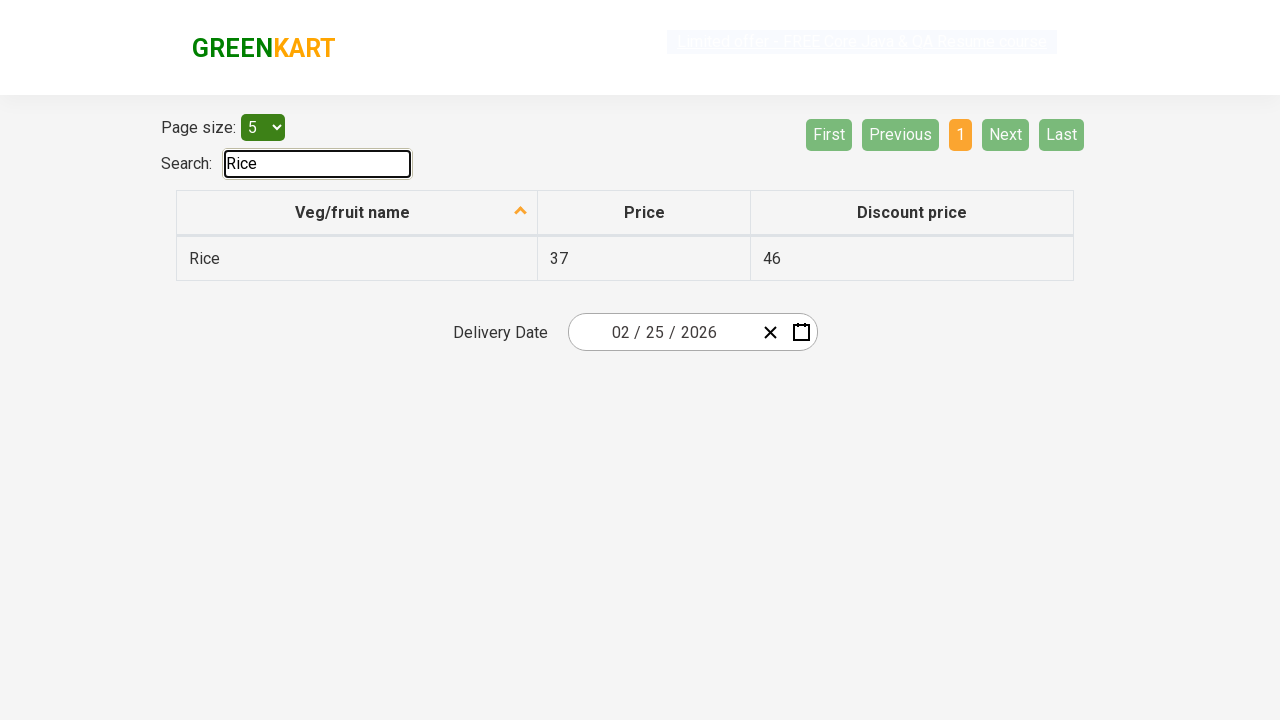

Verified all filtered items contain 'Rice'
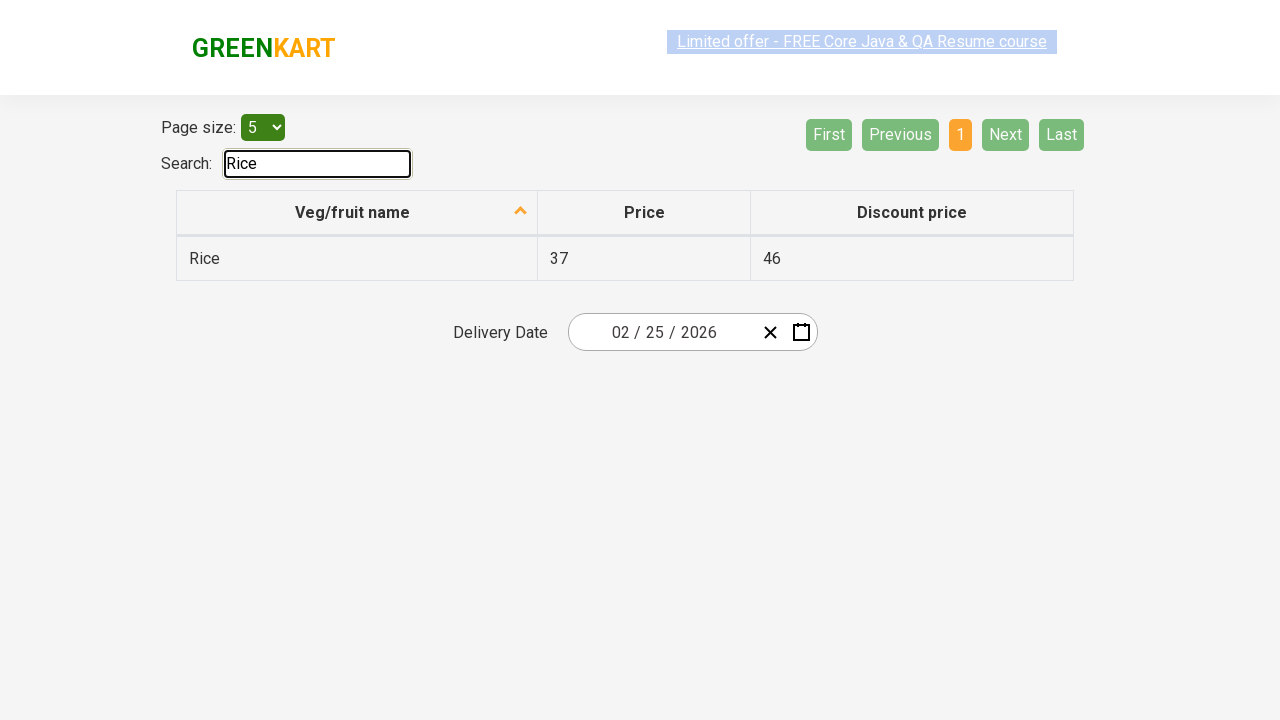

Verified at least one result found after filtering
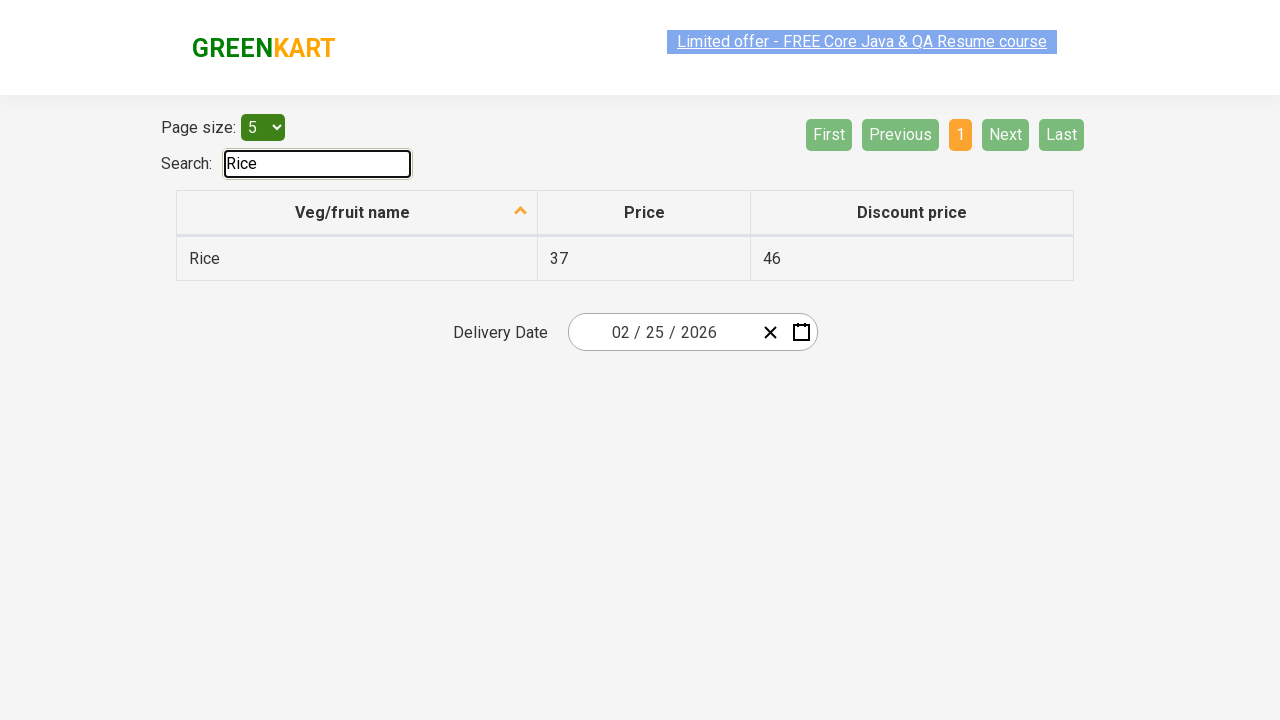

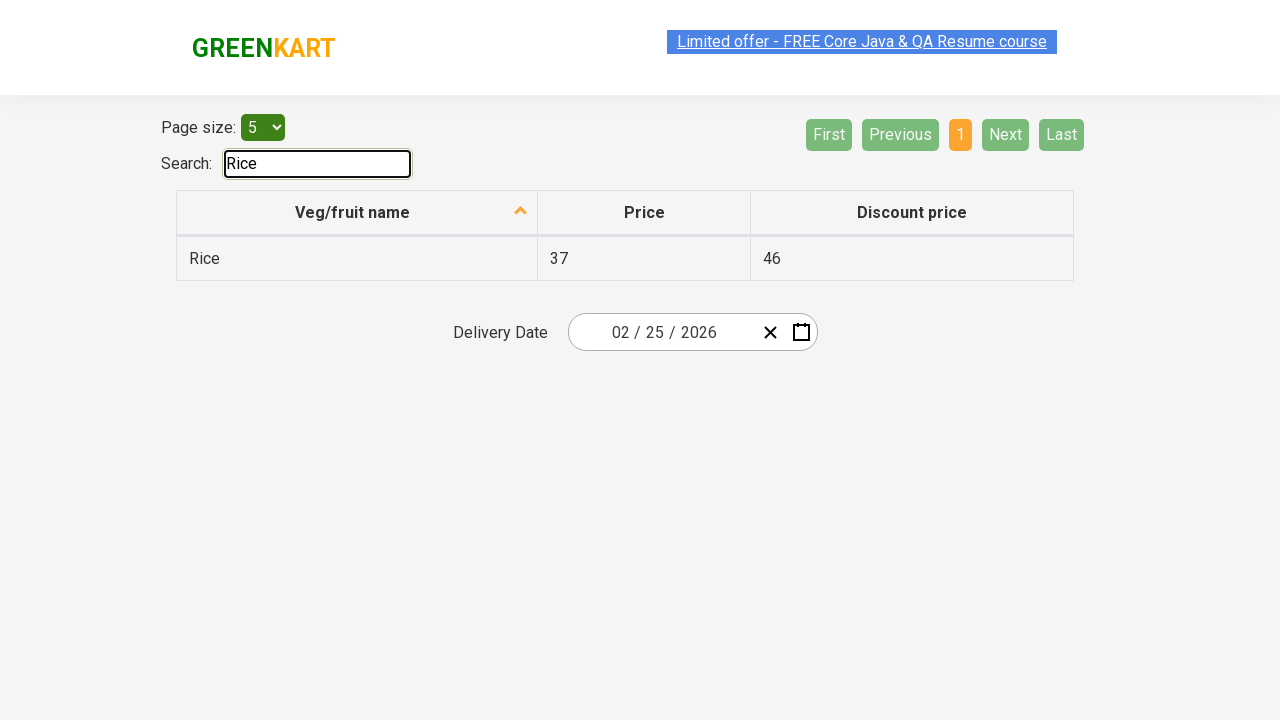